Automates adding multiple vegetable items to cart on GreenKart e-commerce site by searching through product listings and clicking ADD TO CART buttons for specific items

Starting URL: https://rahulshettyacademy.com/seleniumPractise/

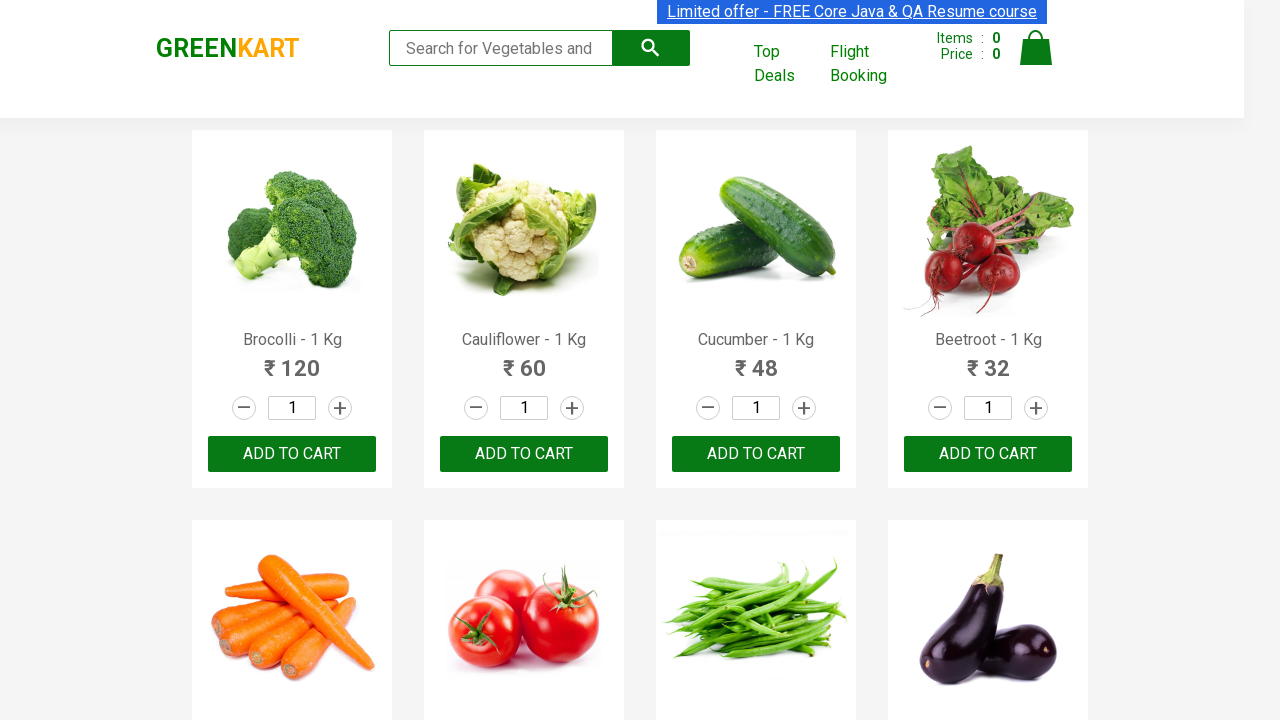

Waited for product listings to load on GreenKart homepage
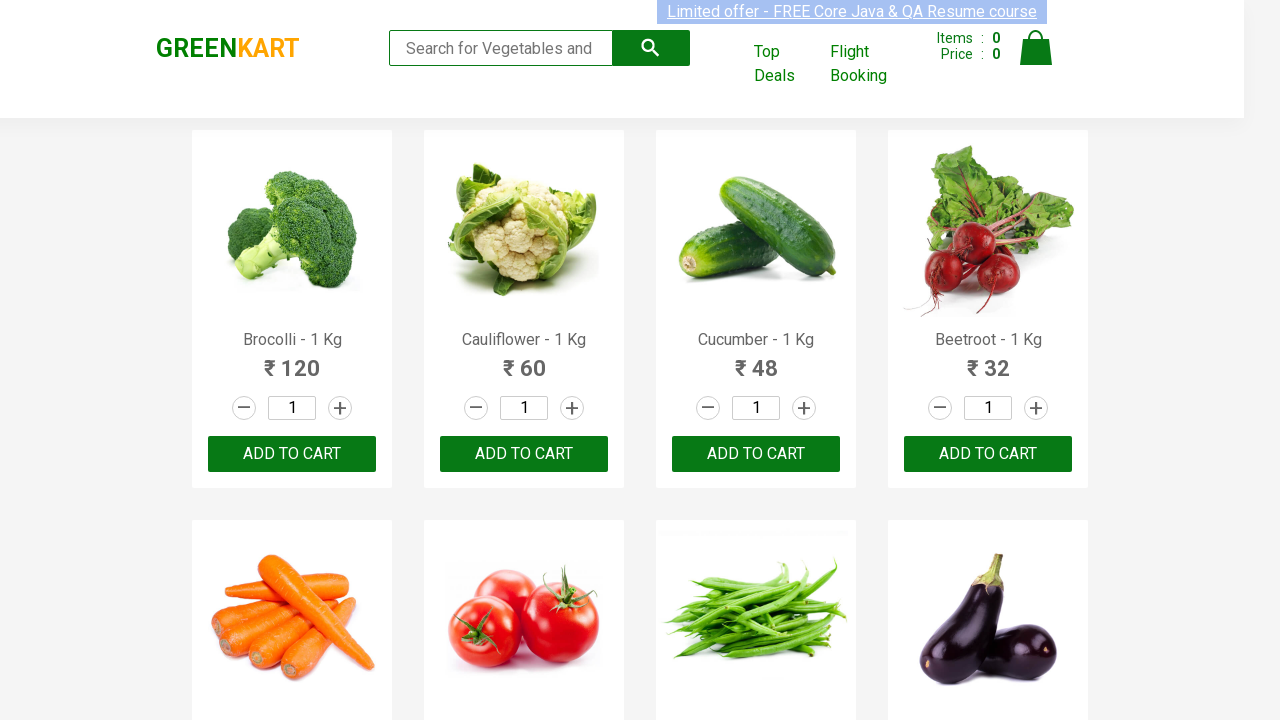

Retrieved all product name elements from the page
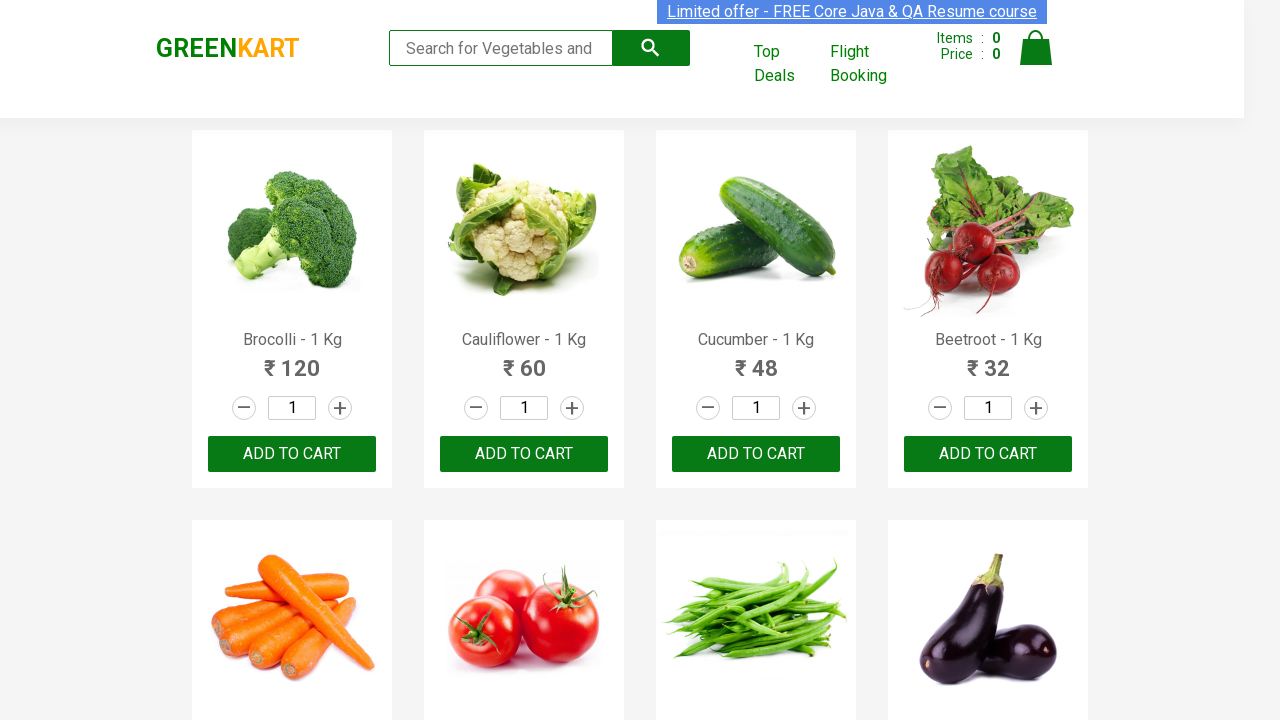

Clicked ADD TO CART button for 'Brocolli' at (292, 454) on div.product-action > button >> nth=0
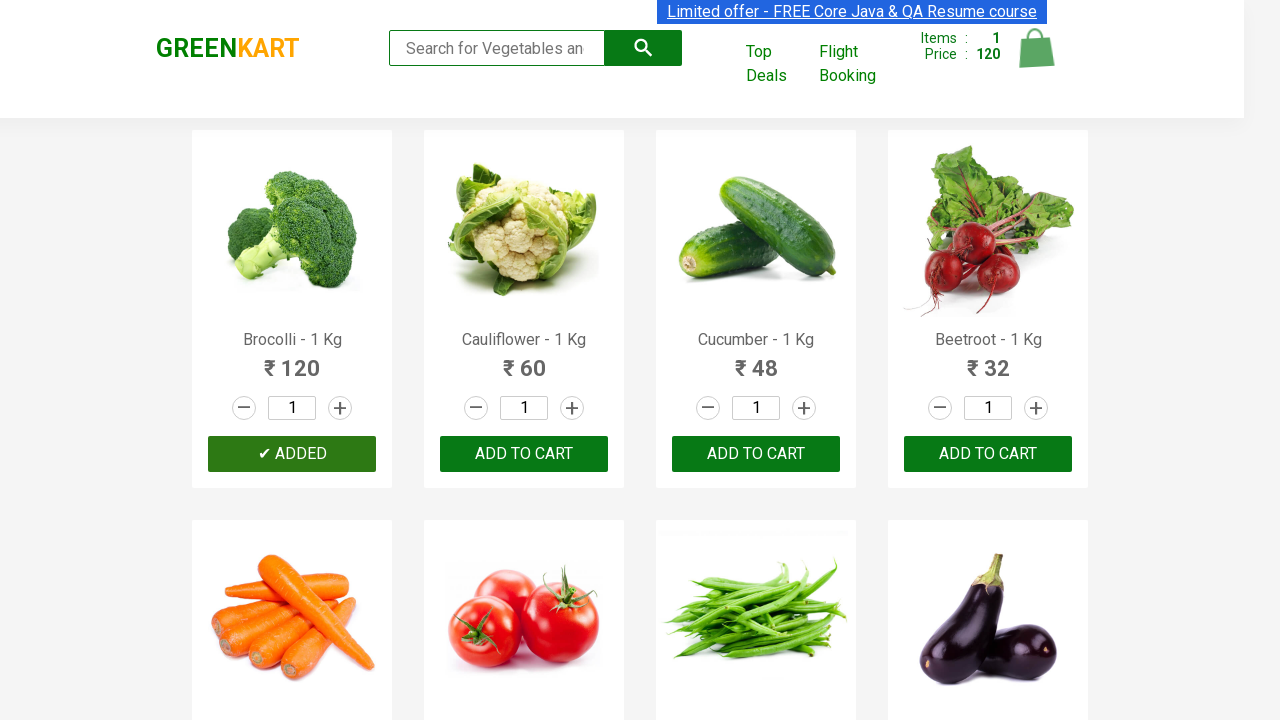

Clicked ADD TO CART button for 'Cucumber' at (756, 454) on div.product-action > button >> nth=2
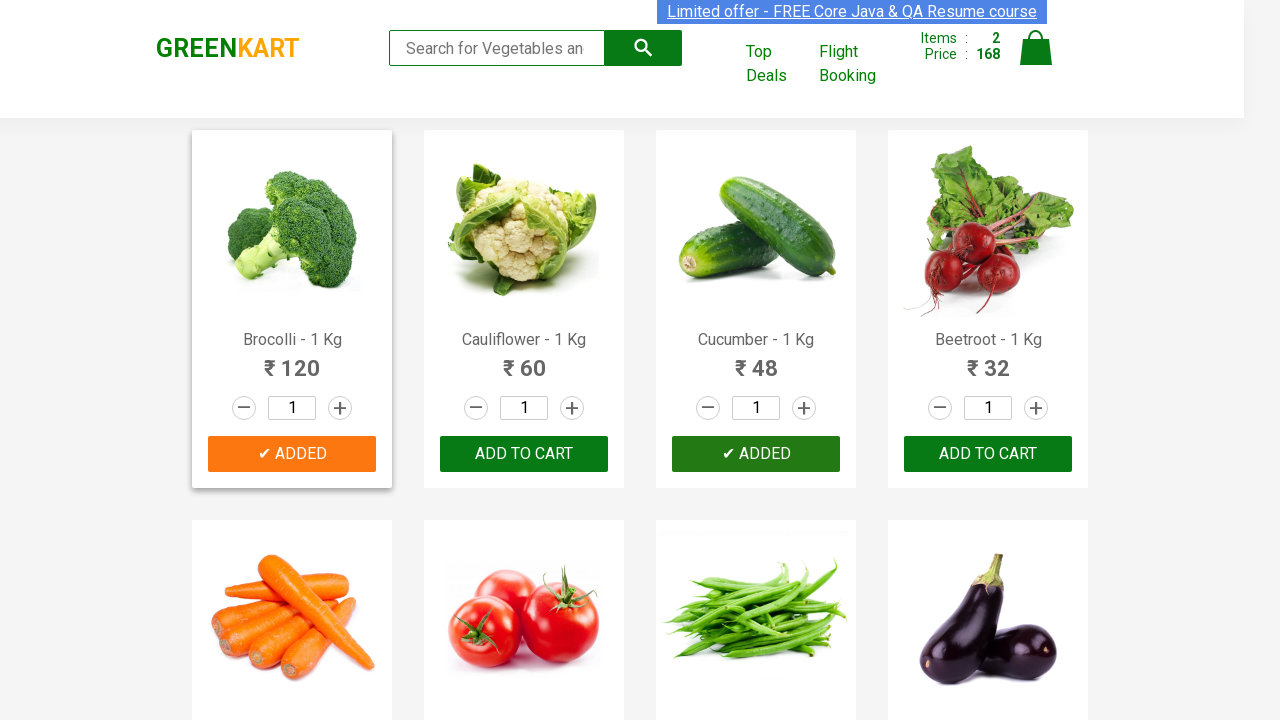

Clicked ADD TO CART button for 'Beetroot' at (988, 454) on div.product-action > button >> nth=3
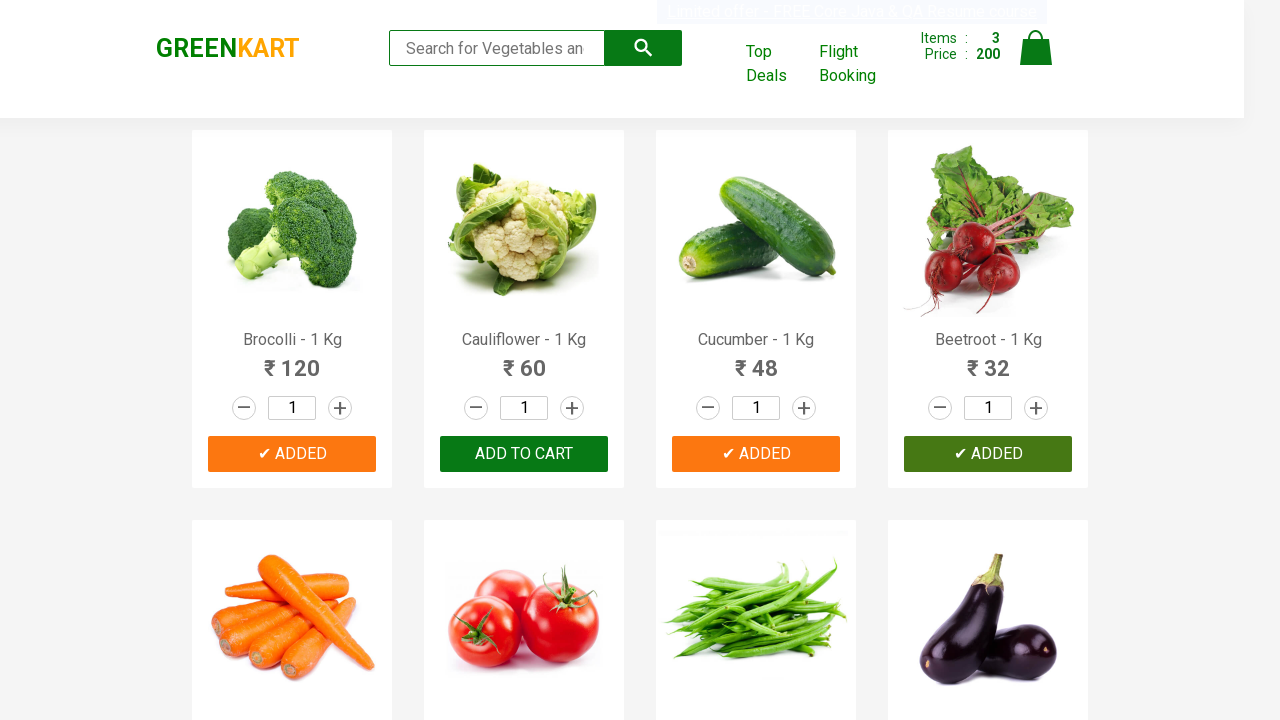

Clicked ADD TO CART button for 'Tomato' at (524, 360) on div.product-action > button >> nth=5
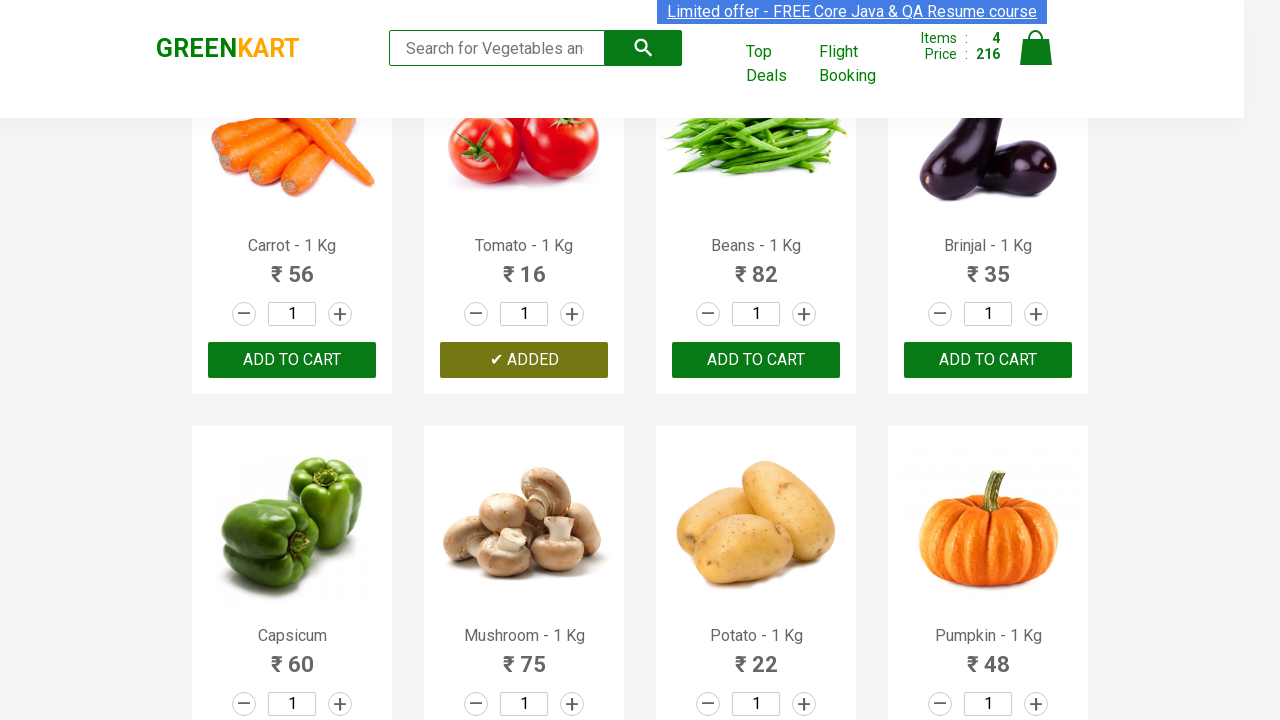

Clicked ADD TO CART button for 'Brinjal' at (988, 360) on div.product-action > button >> nth=7
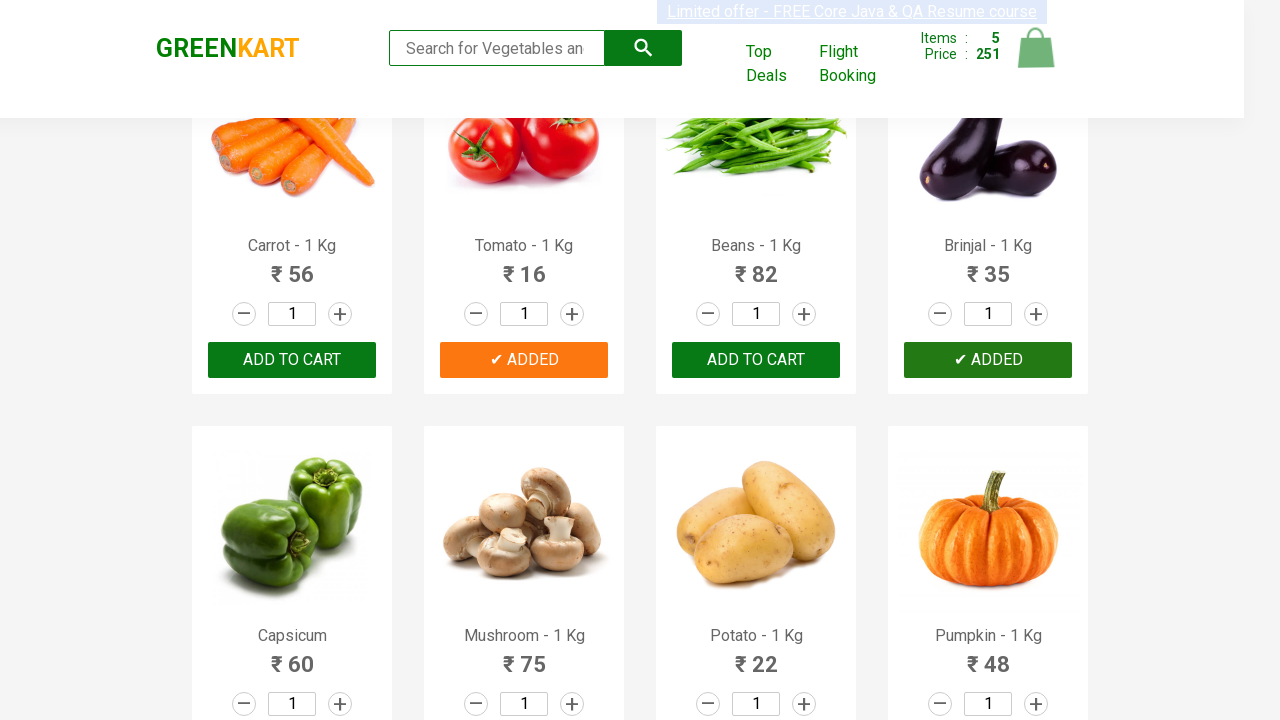

Successfully added 5 vegetable items to cart and waited for cart to update
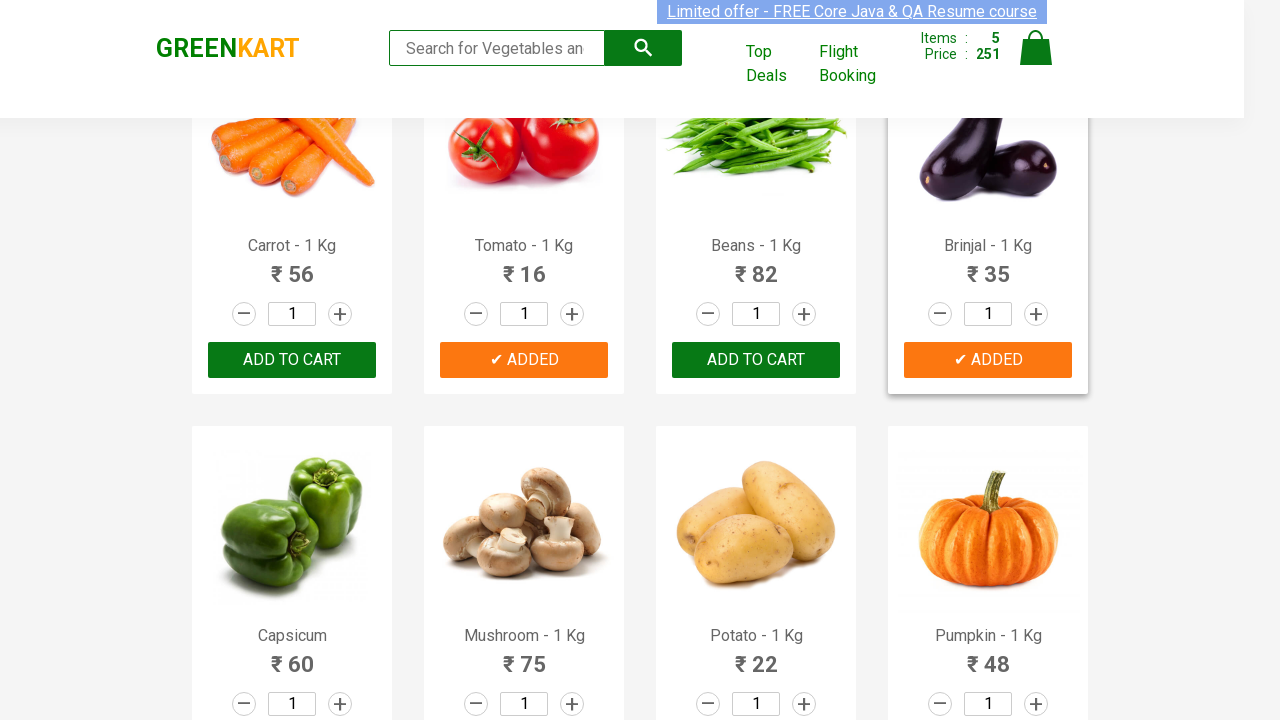

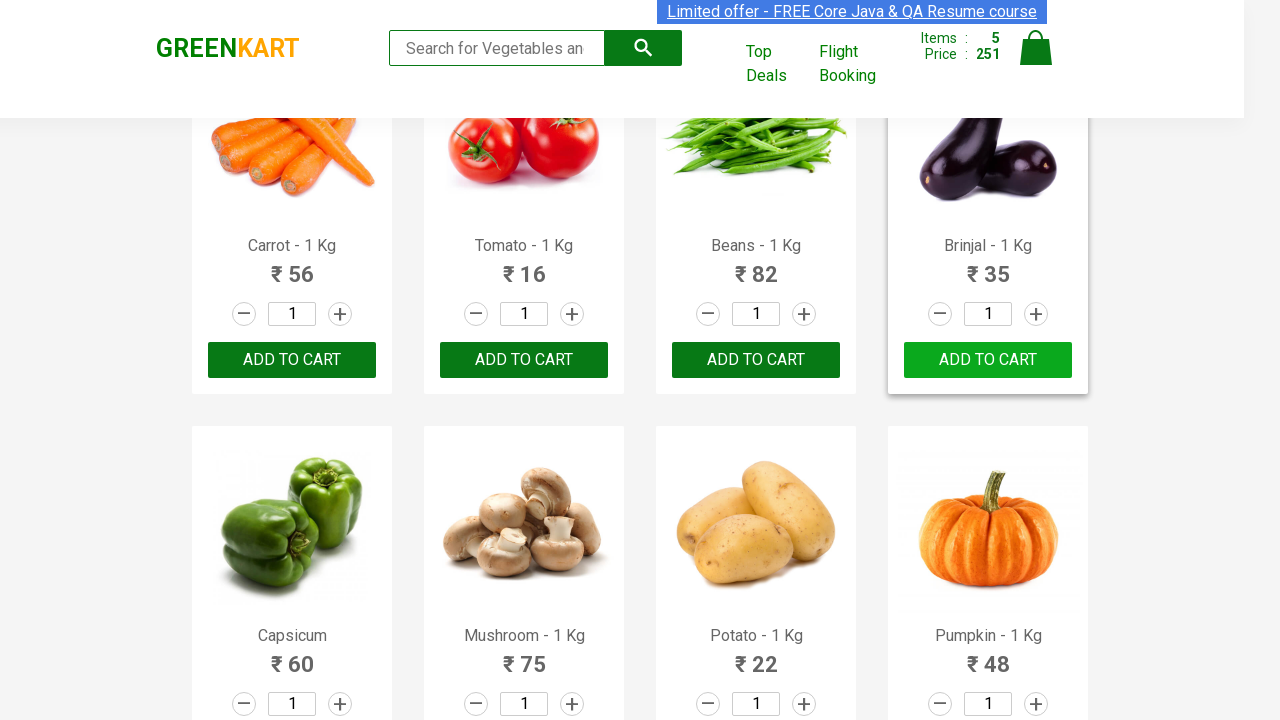